Searches for "MUG" product and verifies search results count

Starting URL: http://prestashop.qualifiez.fr/

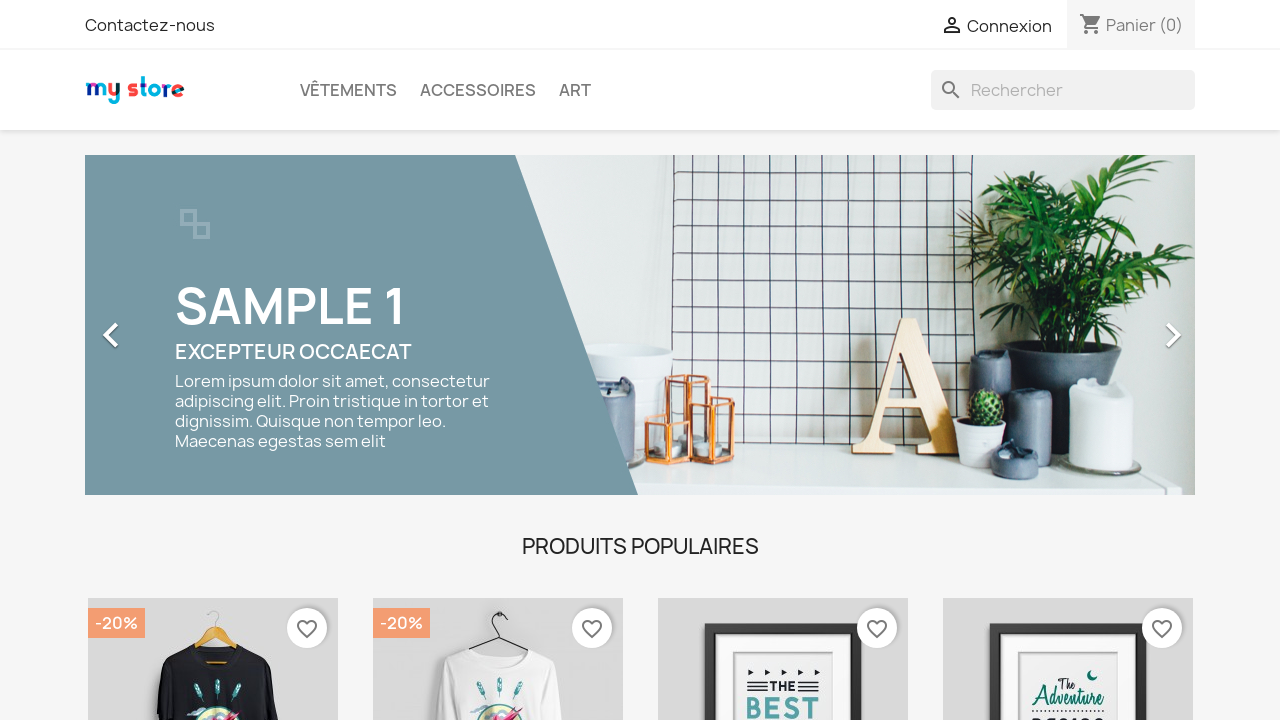

Filled search field with 'MUG' on input[name='s']
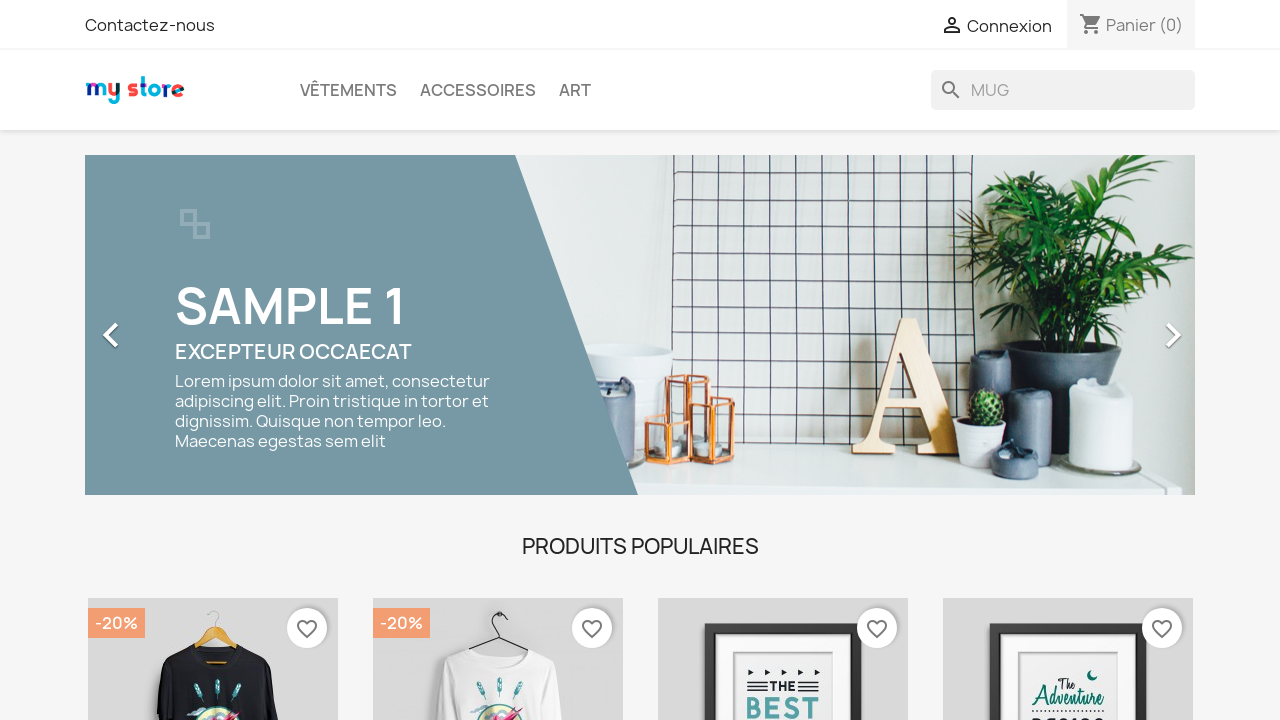

Pressed Enter to submit search for MUG on input[name='s']
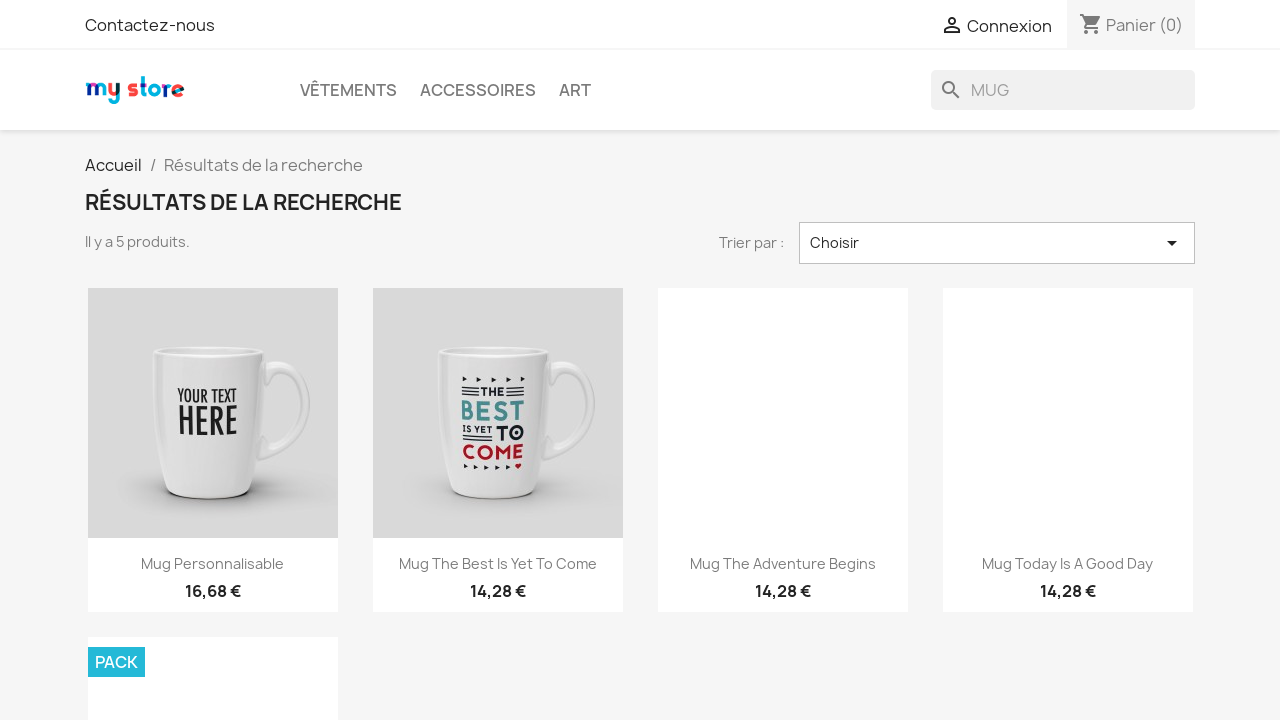

Search results loaded and total products count displayed
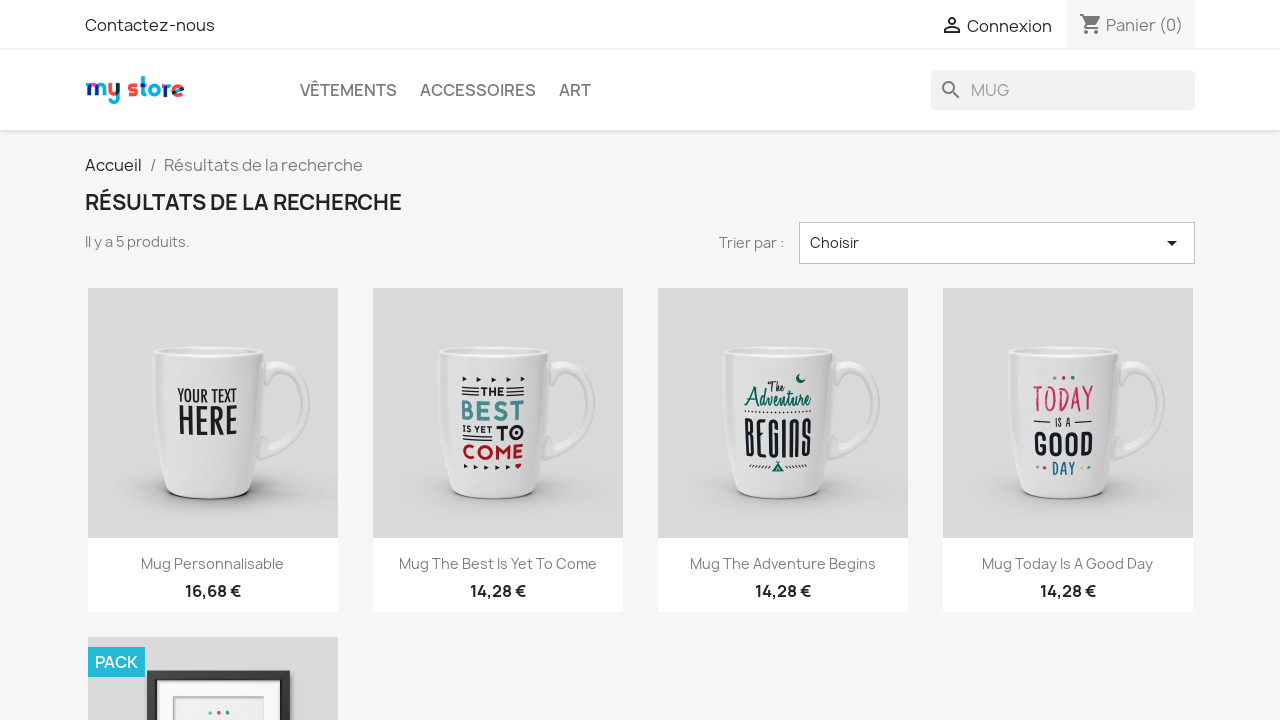

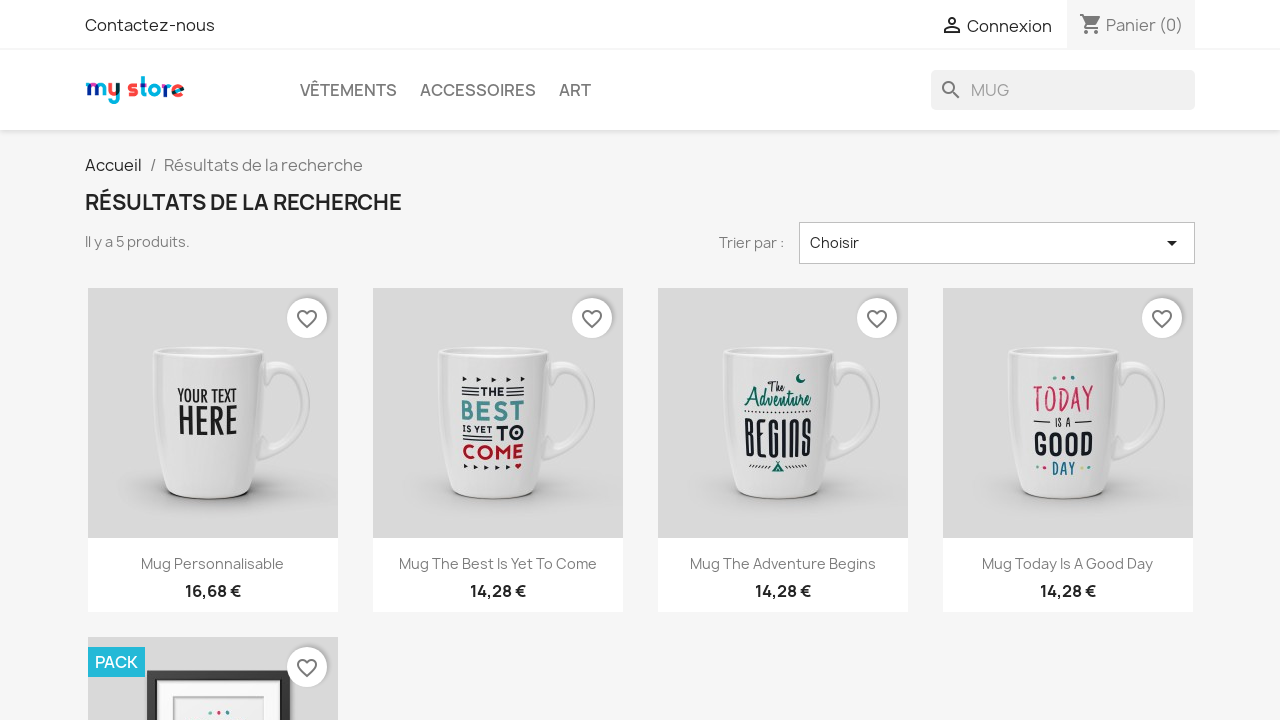